Tests the weather.gov location search functionality by entering a city name in the search box and clicking the search button to view the forecast for that location.

Starting URL: https://weather.gov

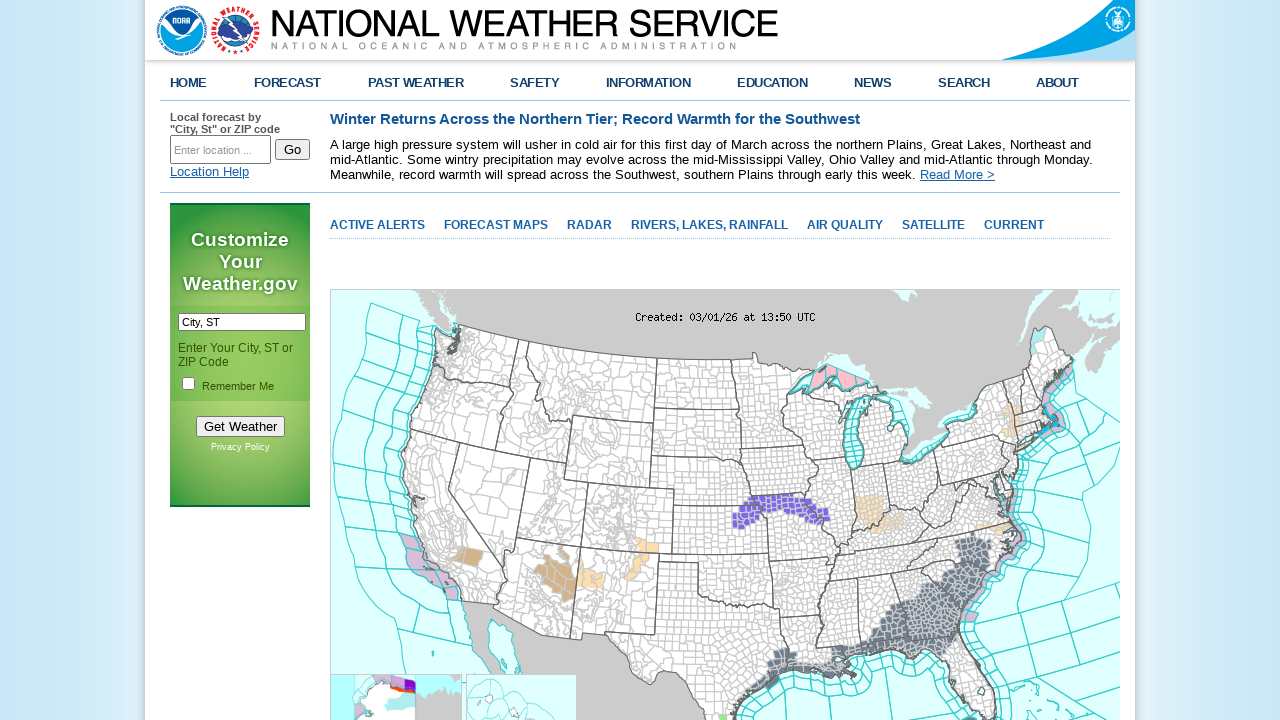

Cleared the search input field on #inputstring
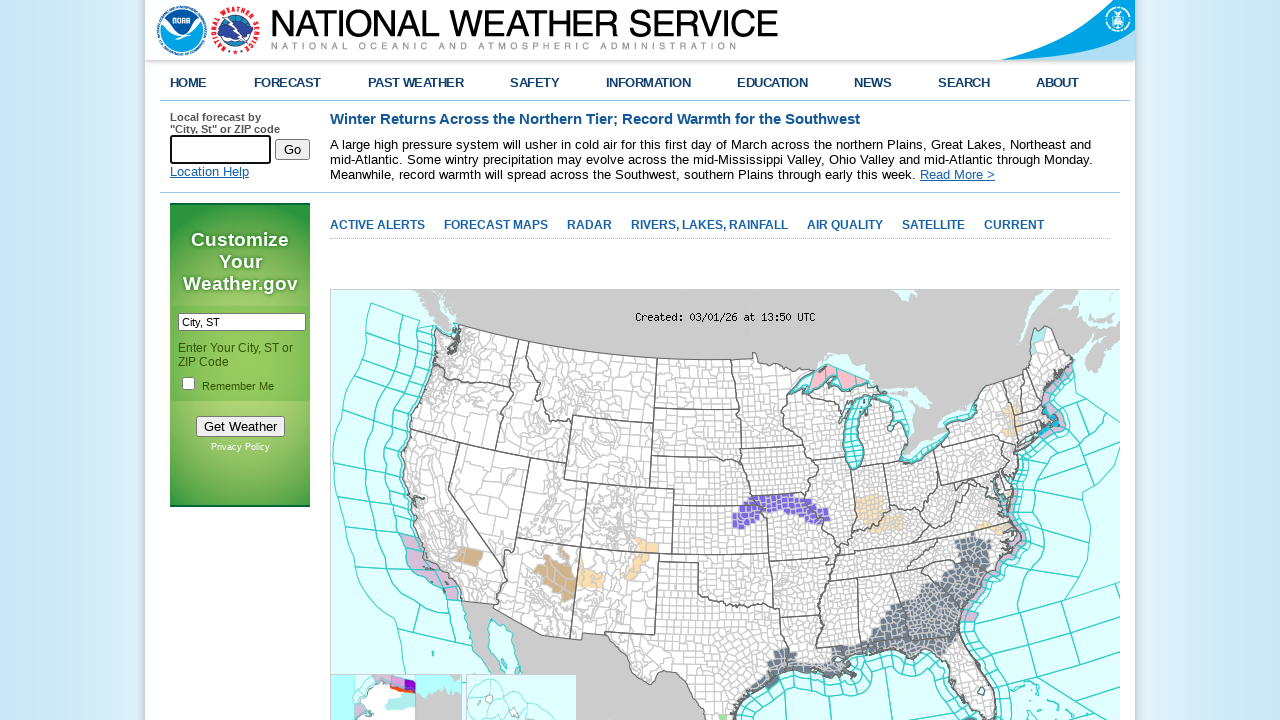

Filled search box with 'San Francisco' on #inputstring
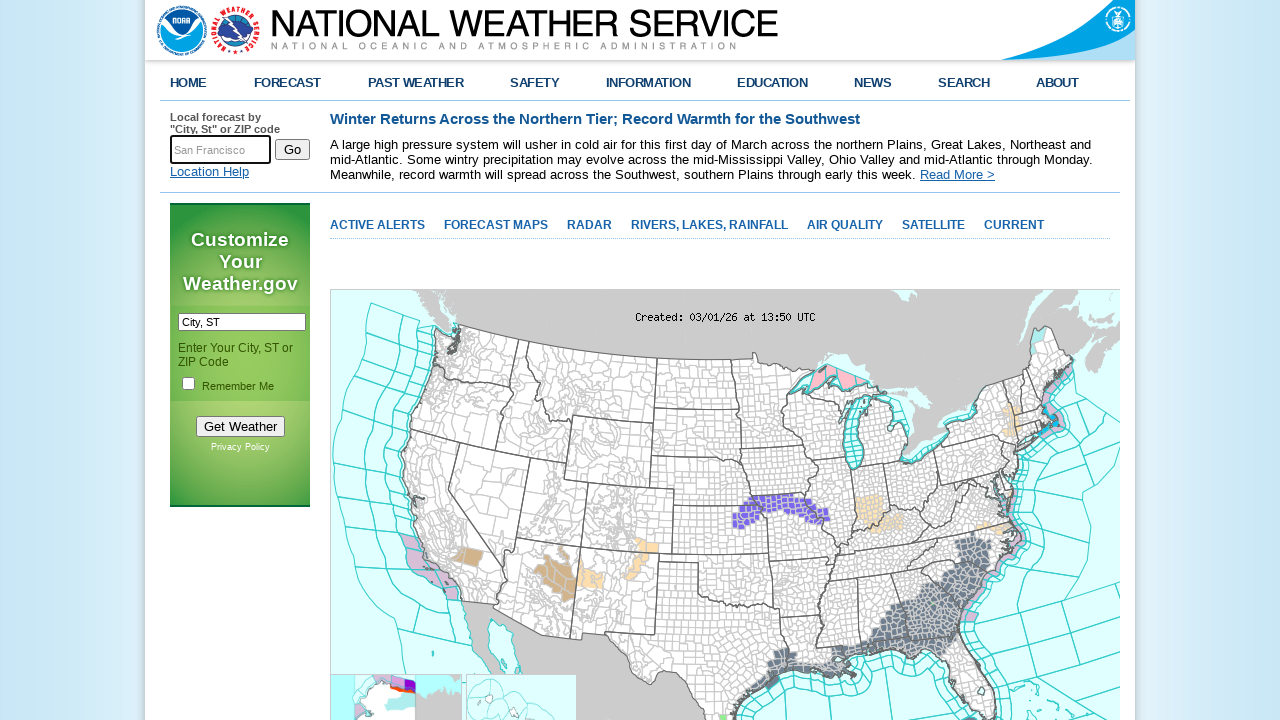

Waited 2 seconds for autocomplete to settle
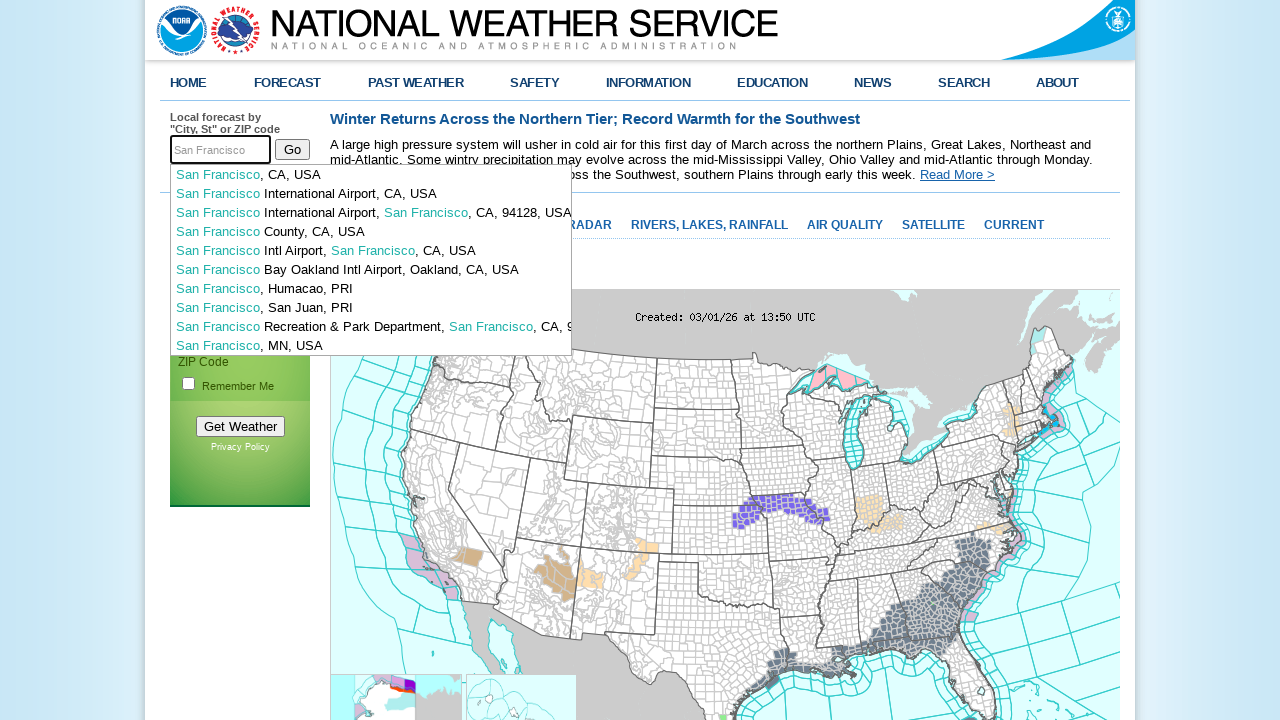

Clicked the search button to initiate weather search at (292, 149) on #btnSearch
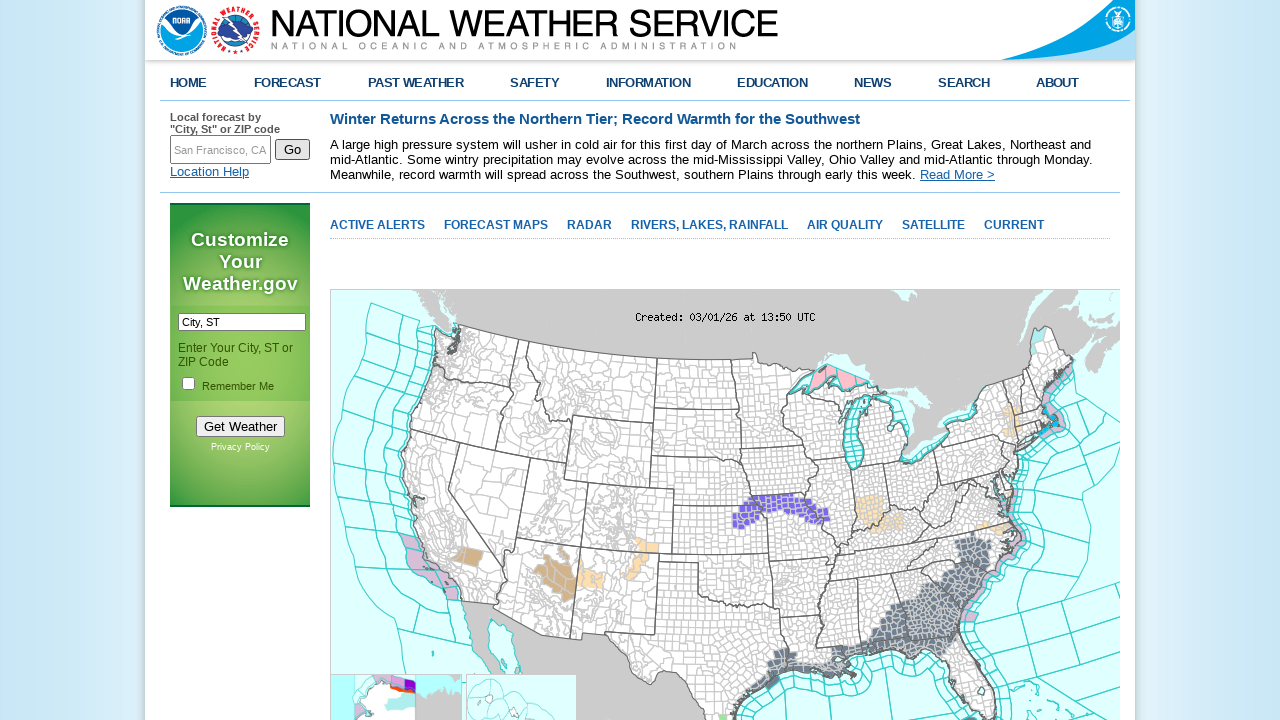

Seven-day forecast section loaded successfully
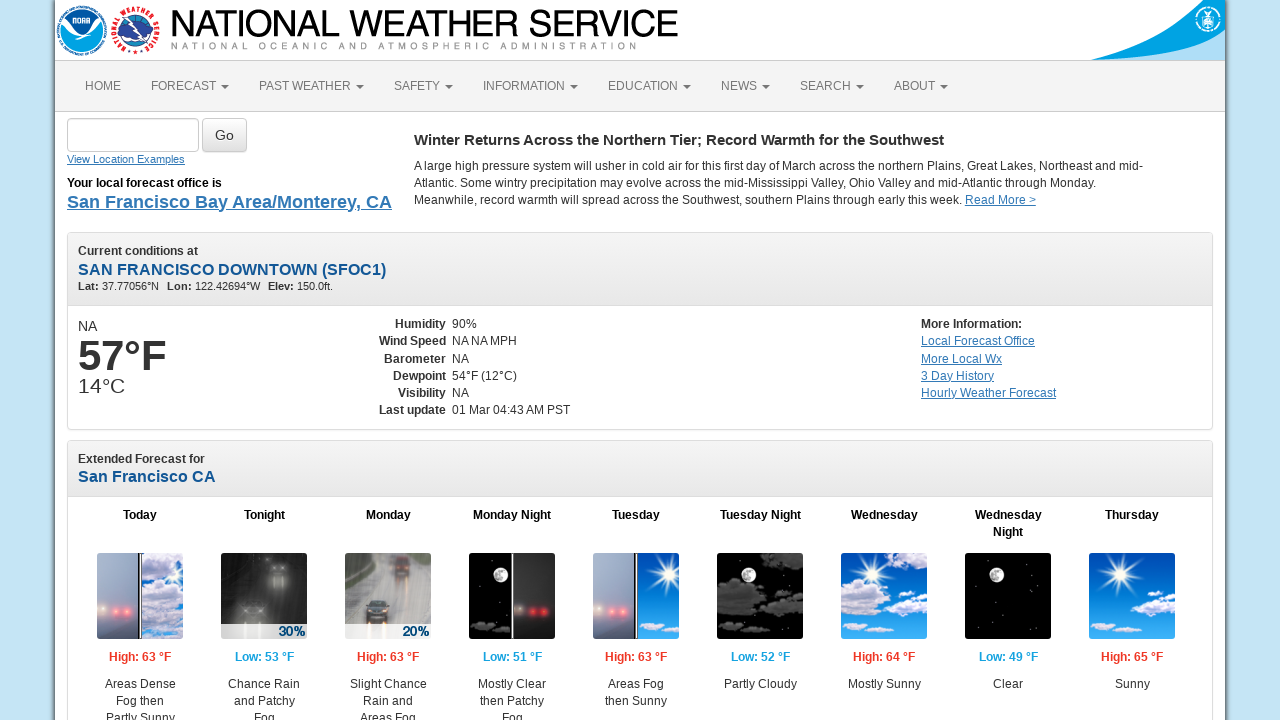

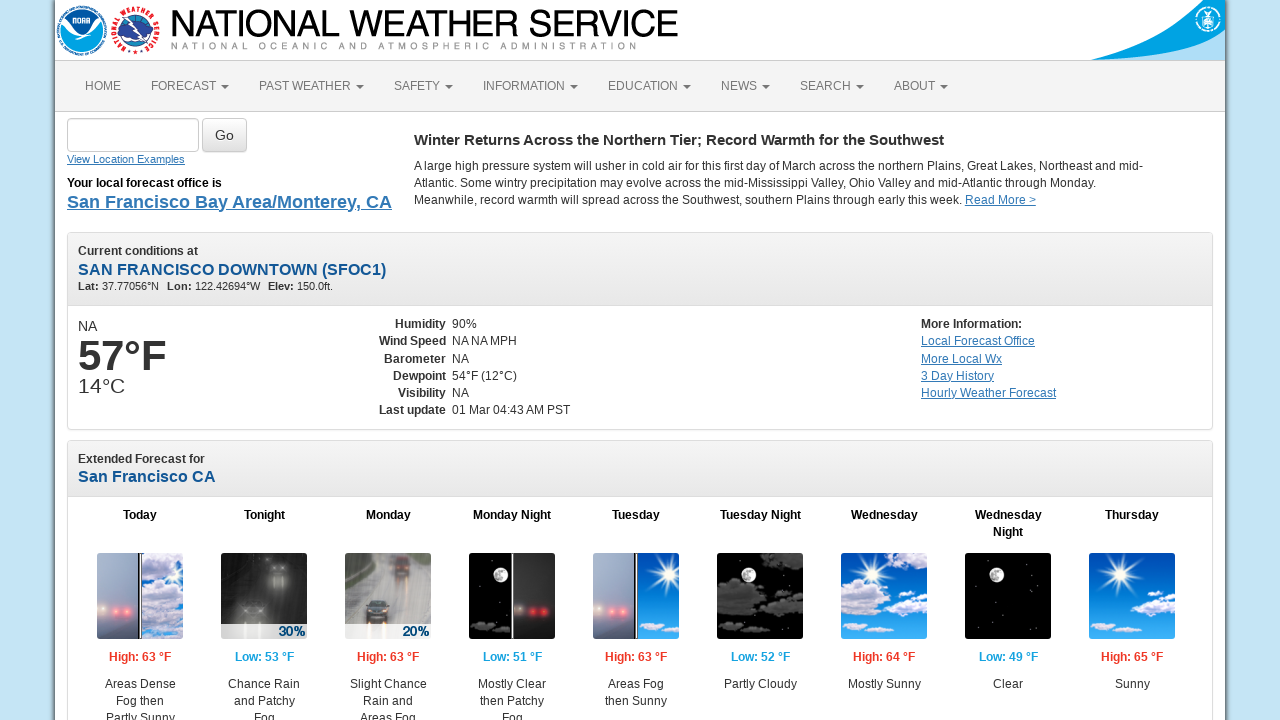